Tests click-and-hold and release mouse interaction by clicking and holding on a circle element, waiting briefly, then releasing it.

Starting URL: https://demoapps.qspiders.com/ui/clickHold?sublist=0

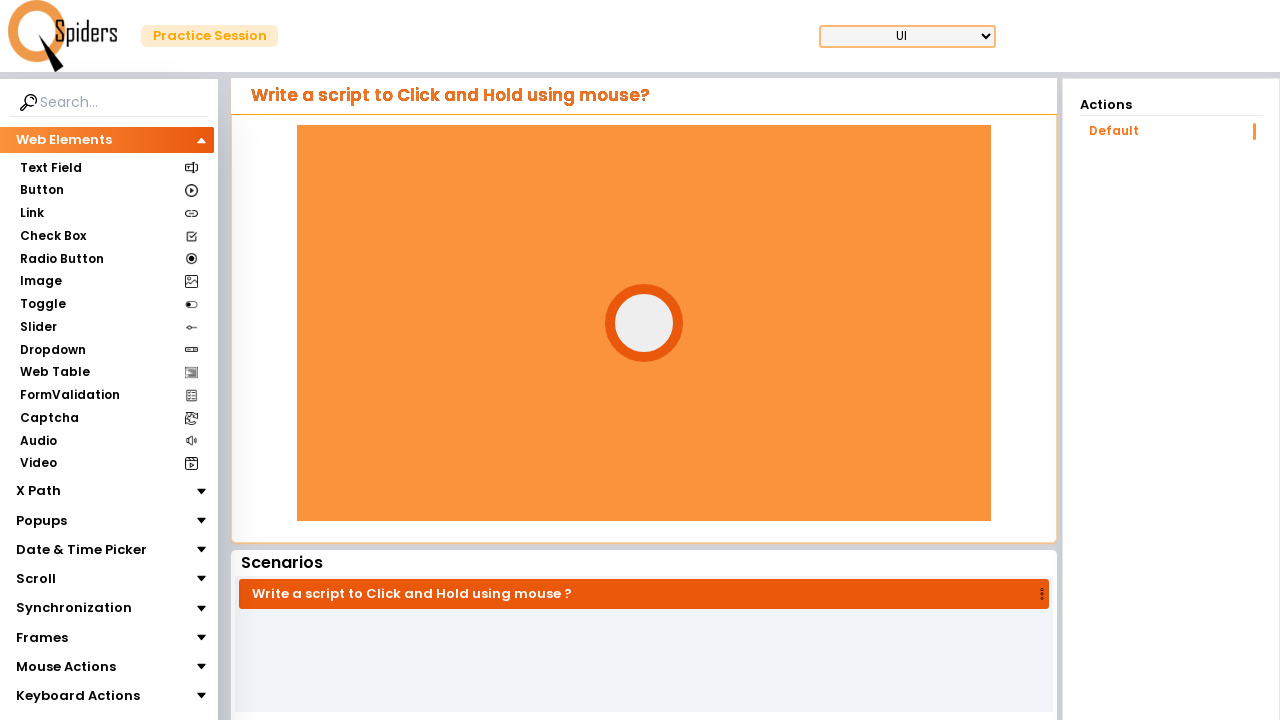

Located circle element with ID 'circle'
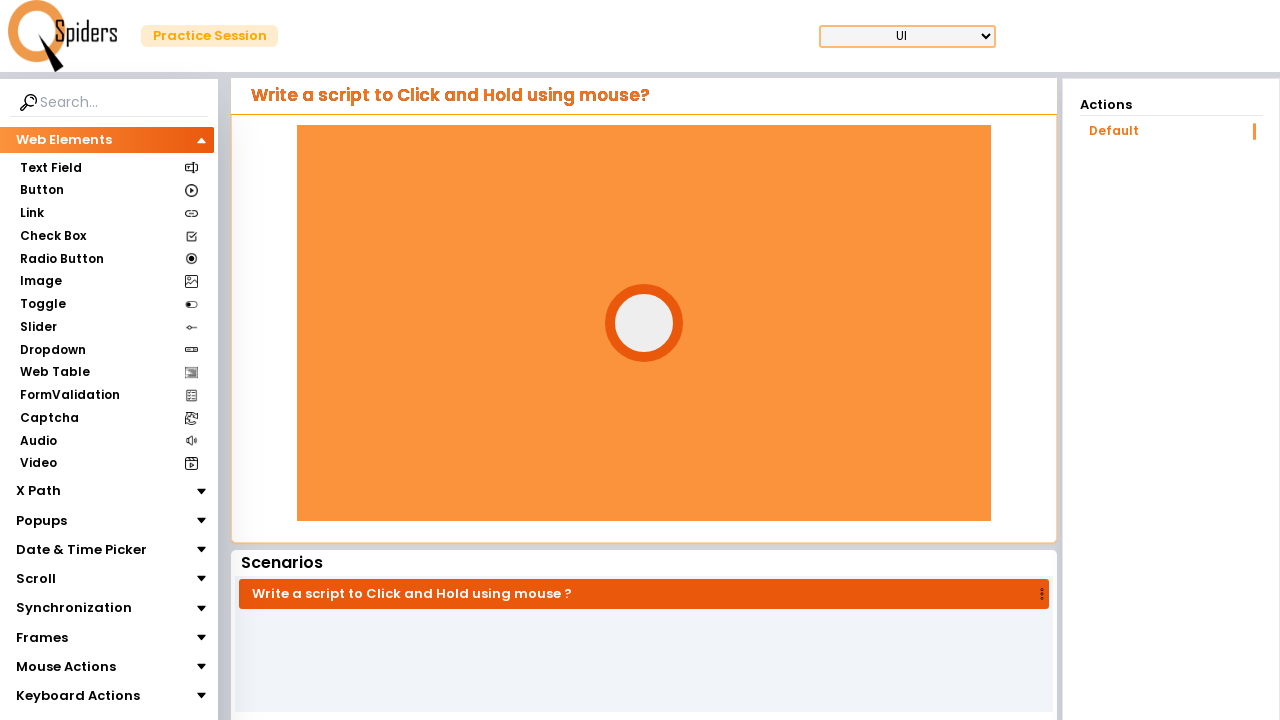

Hovered over circle element at (644, 323) on #circle
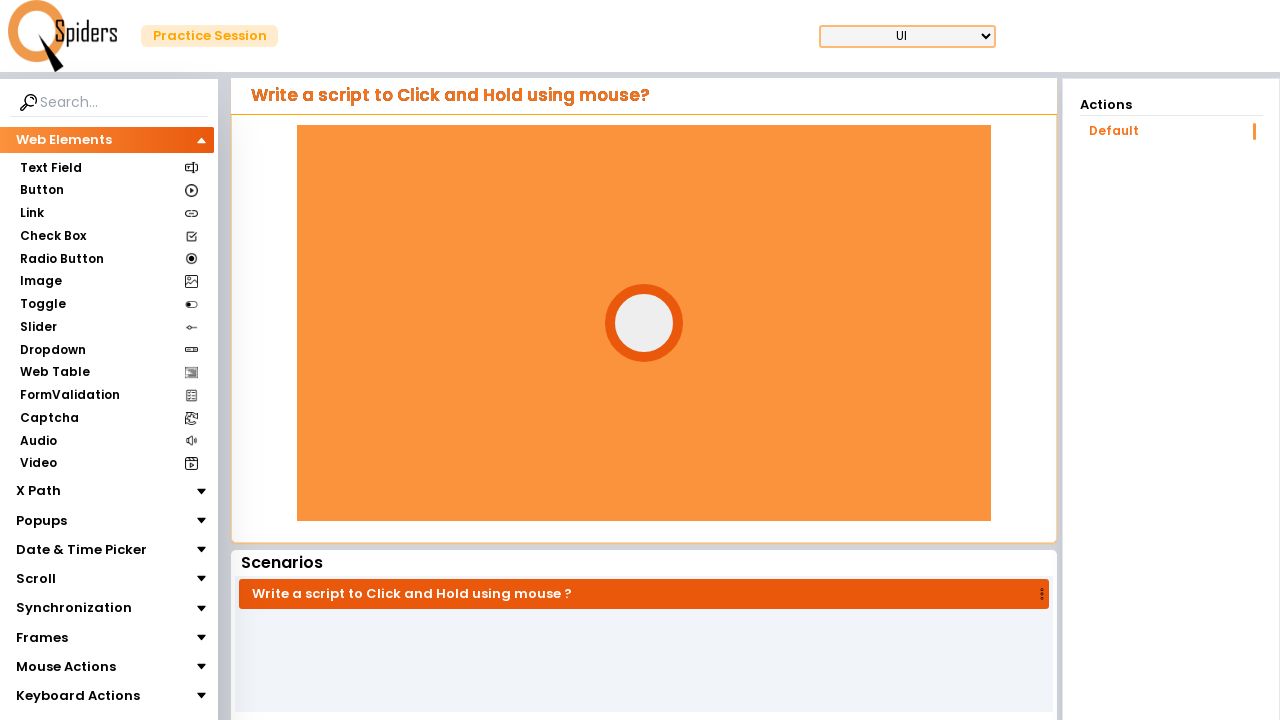

Pressed mouse button down on circle element at (644, 323)
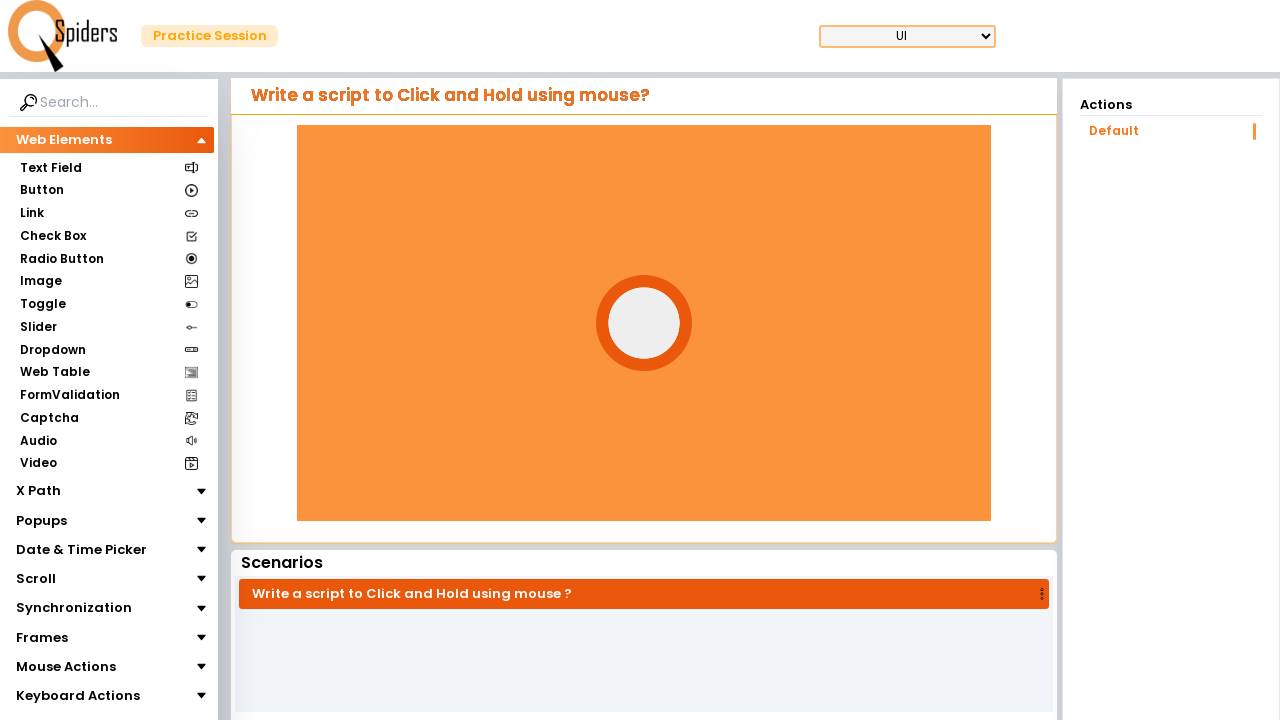

Waited 2 seconds while holding mouse button down
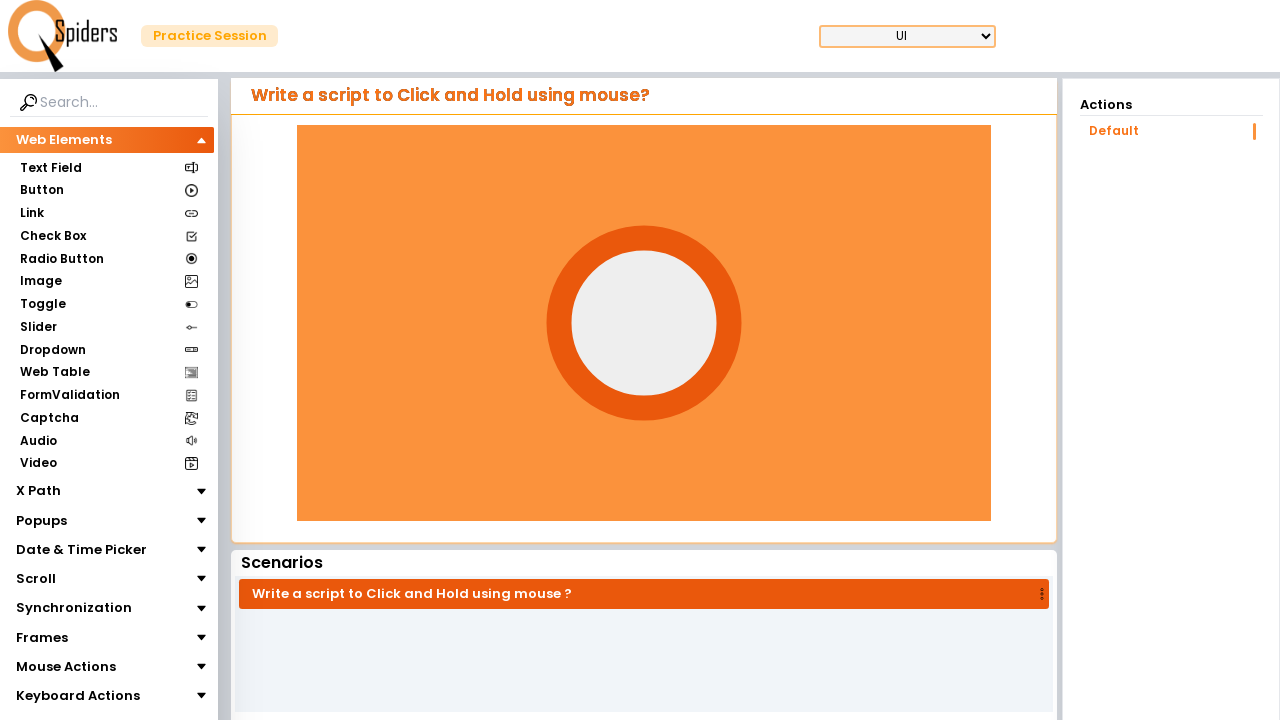

Released mouse button after hold action at (644, 323)
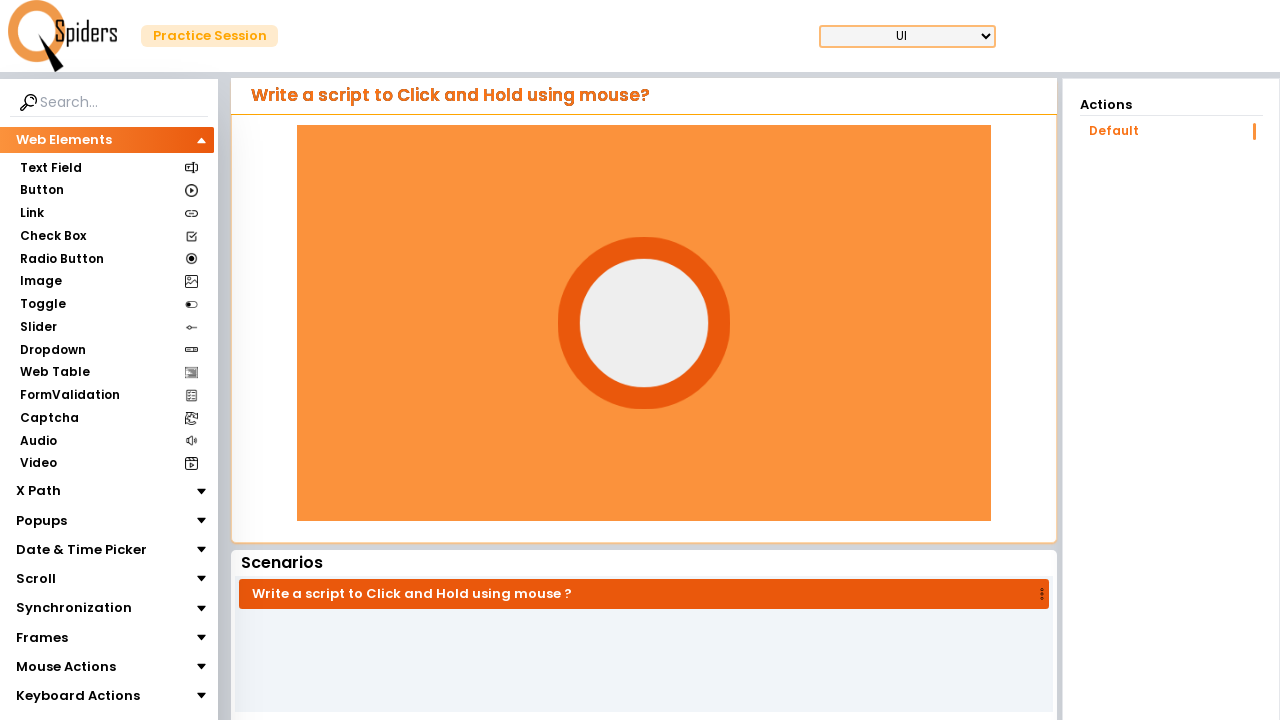

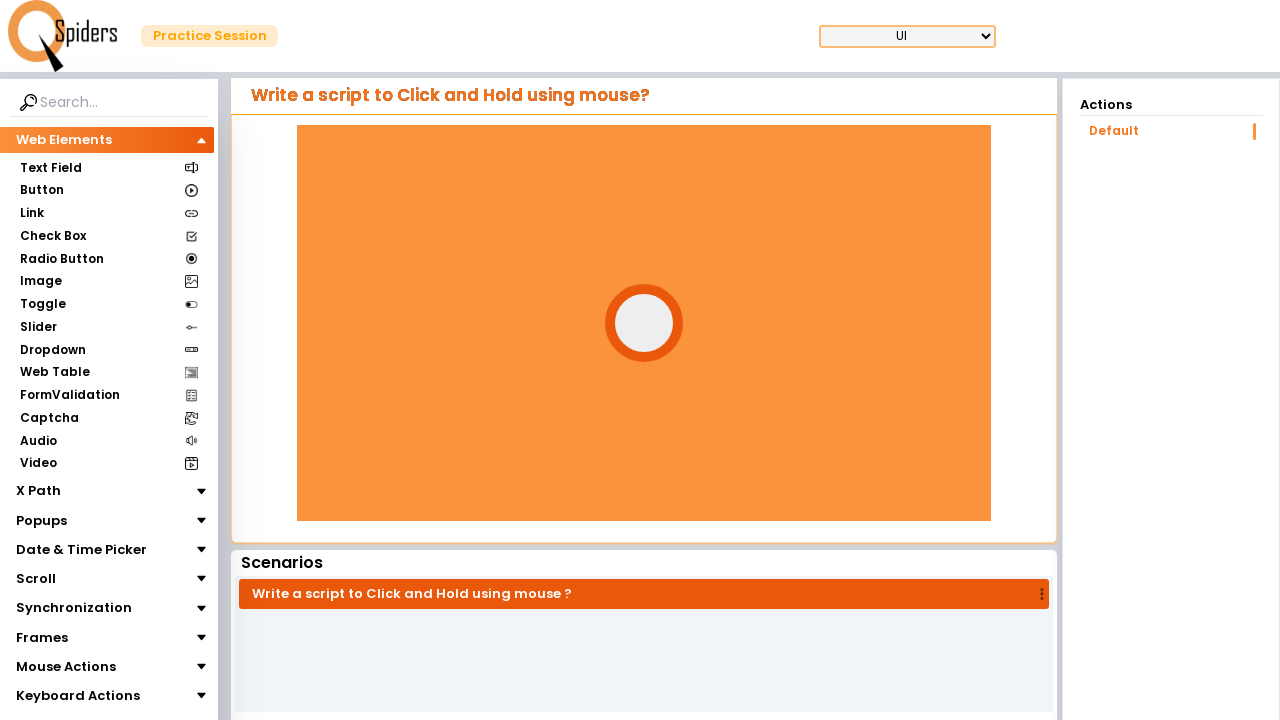